Clicks on the Browse link to navigate to the directory page

Starting URL: https://www.twitch.tv/

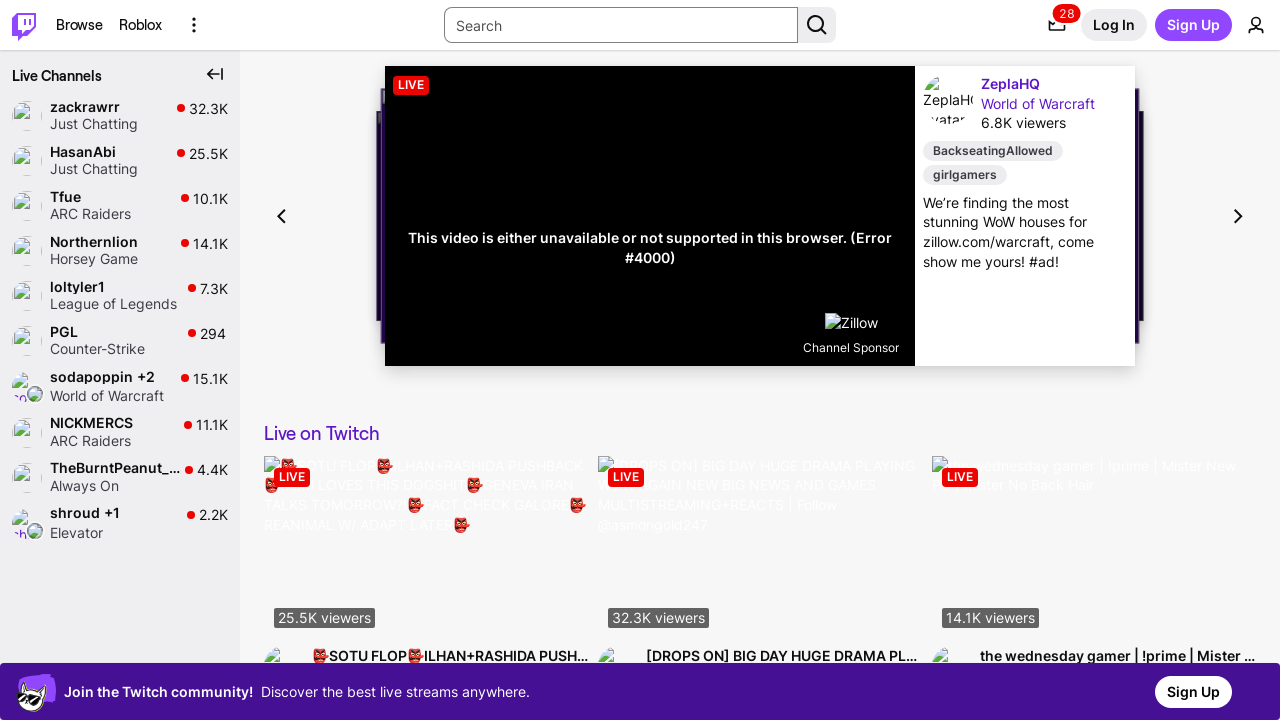

Clicked on the Browse link to navigate to the directory page at (79, 25) on a[href='/directory']
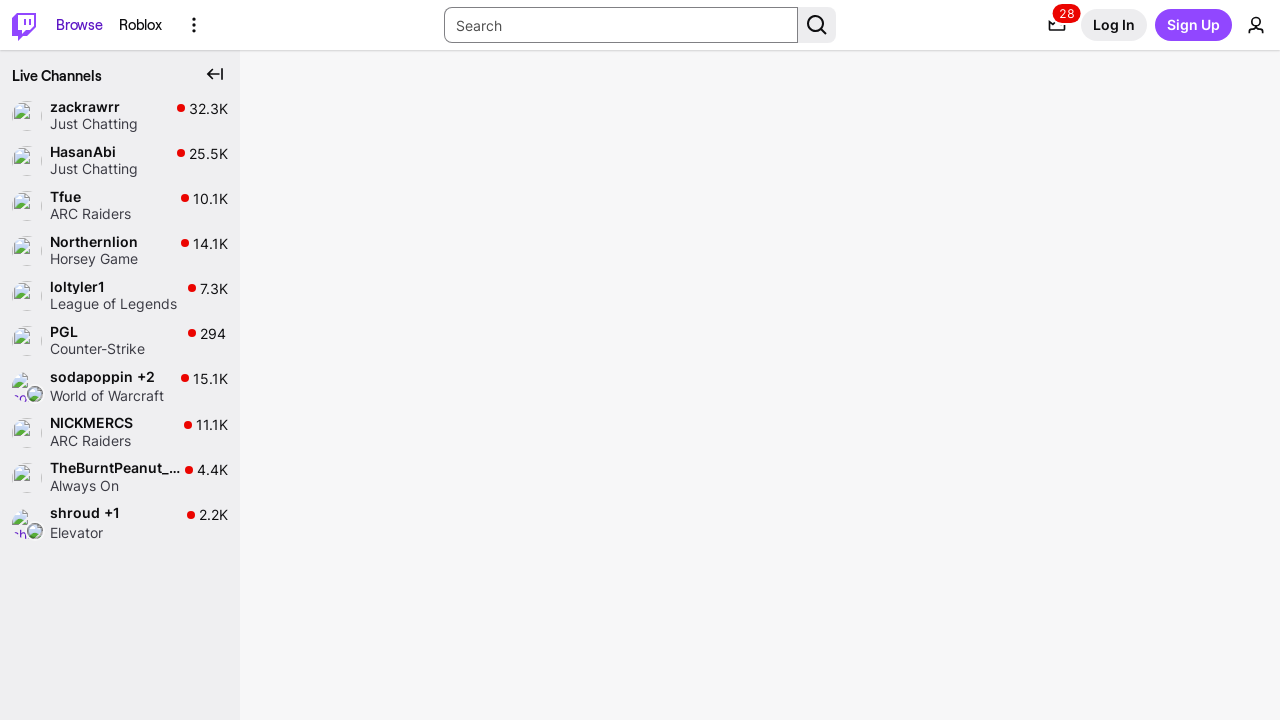

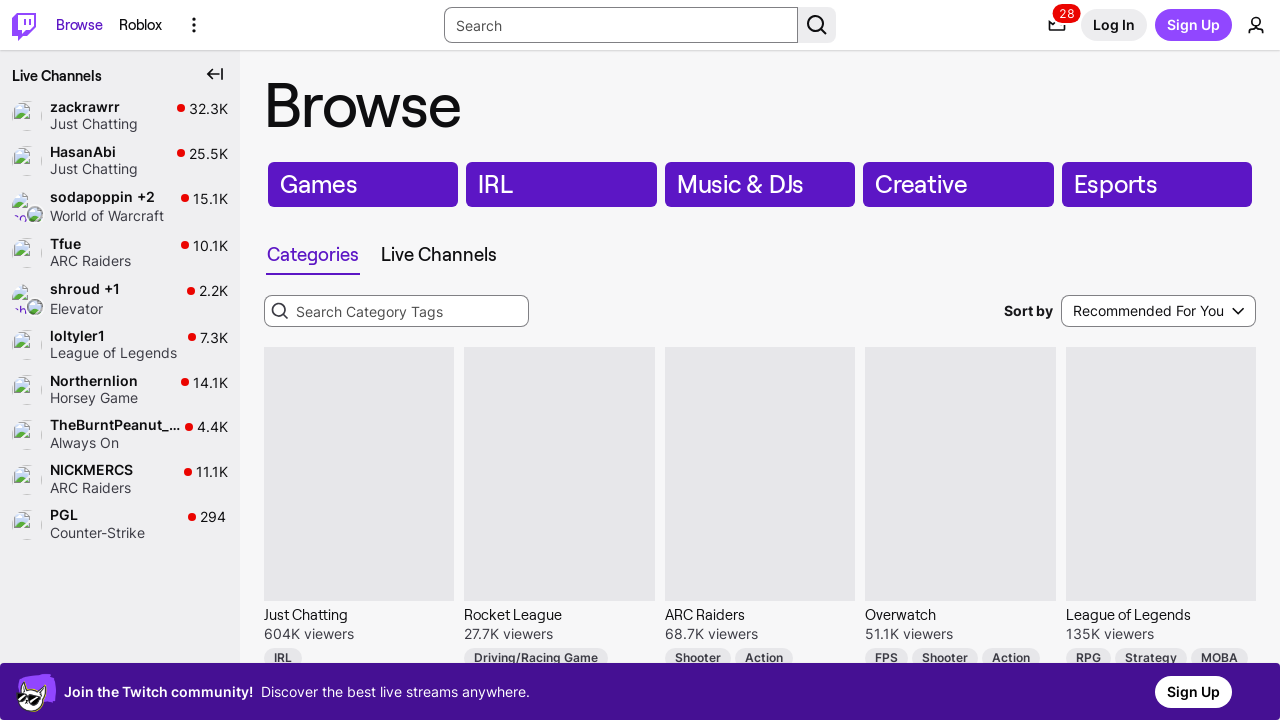